Tests the add/remove elements functionality by clicking the "Add Element" button to create a delete button, verifying it appears, then clicking the delete button to remove it.

Starting URL: https://the-internet.herokuapp.com/add_remove_elements/

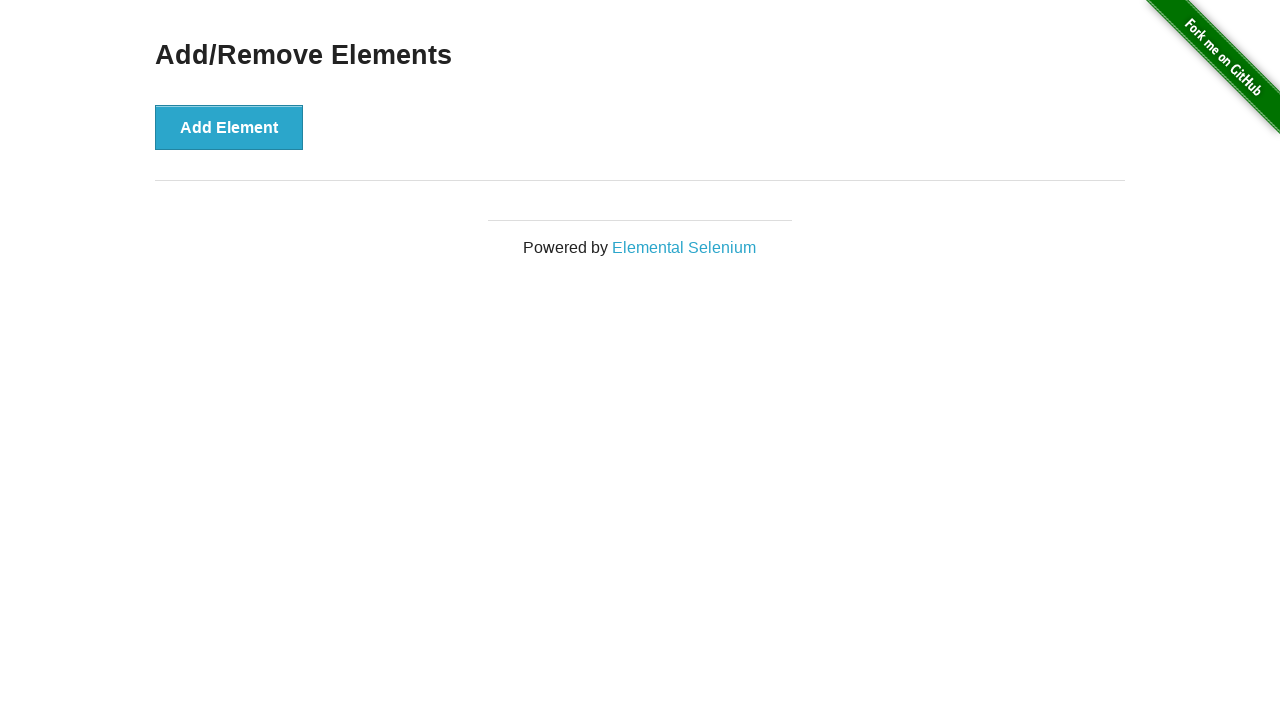

Clicked the 'Add Element' button at (229, 127) on button[onclick='addElement()']
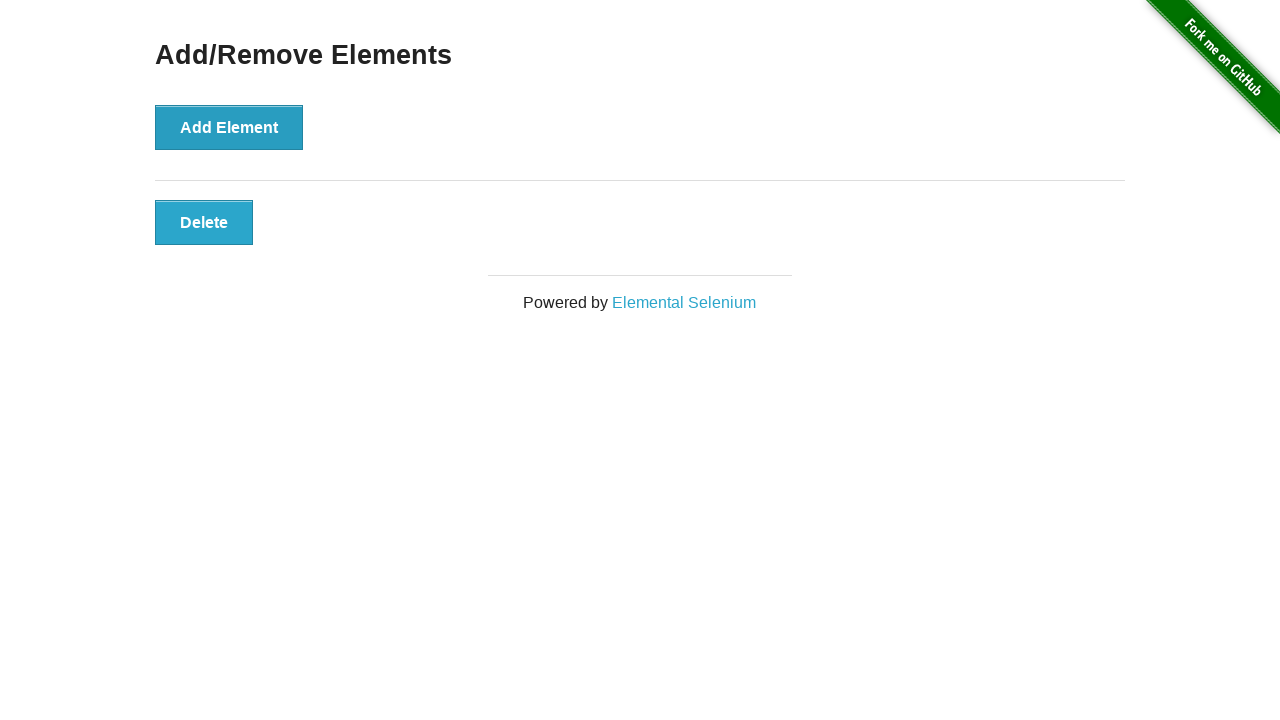

Delete button appeared and is visible
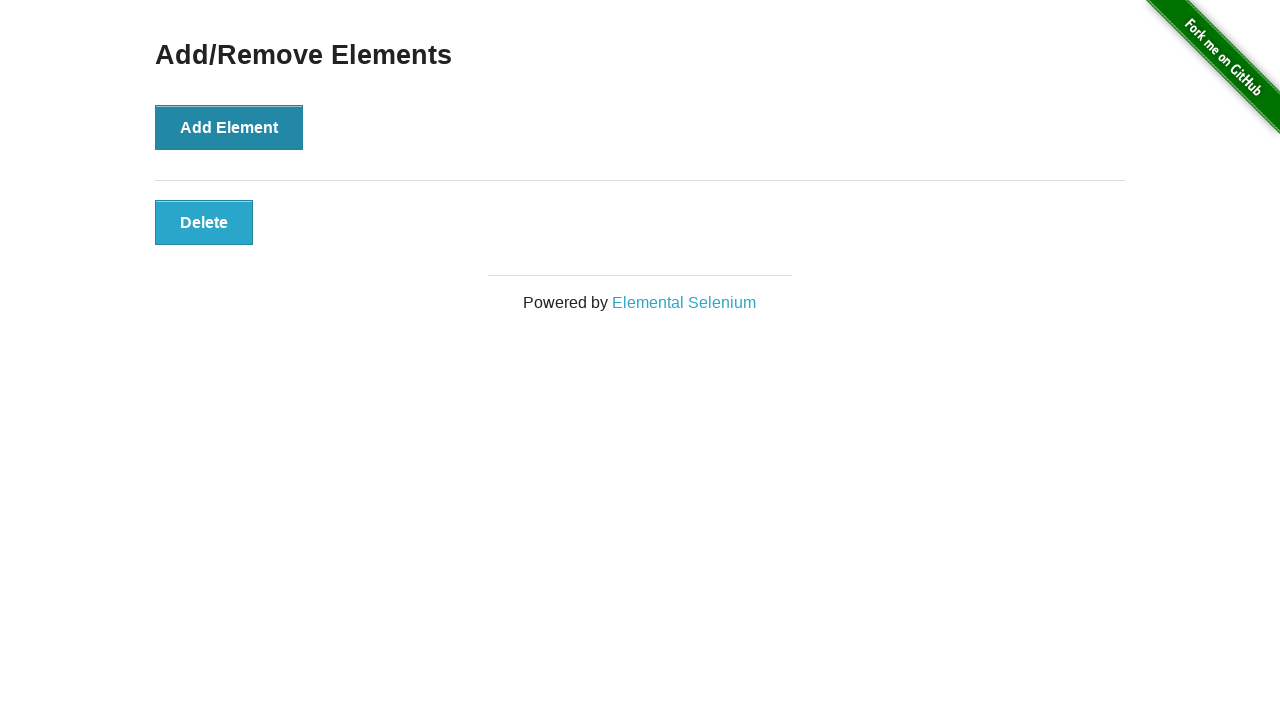

Clicked the delete button to remove the element at (204, 222) on button[onclick='deleteElement()']
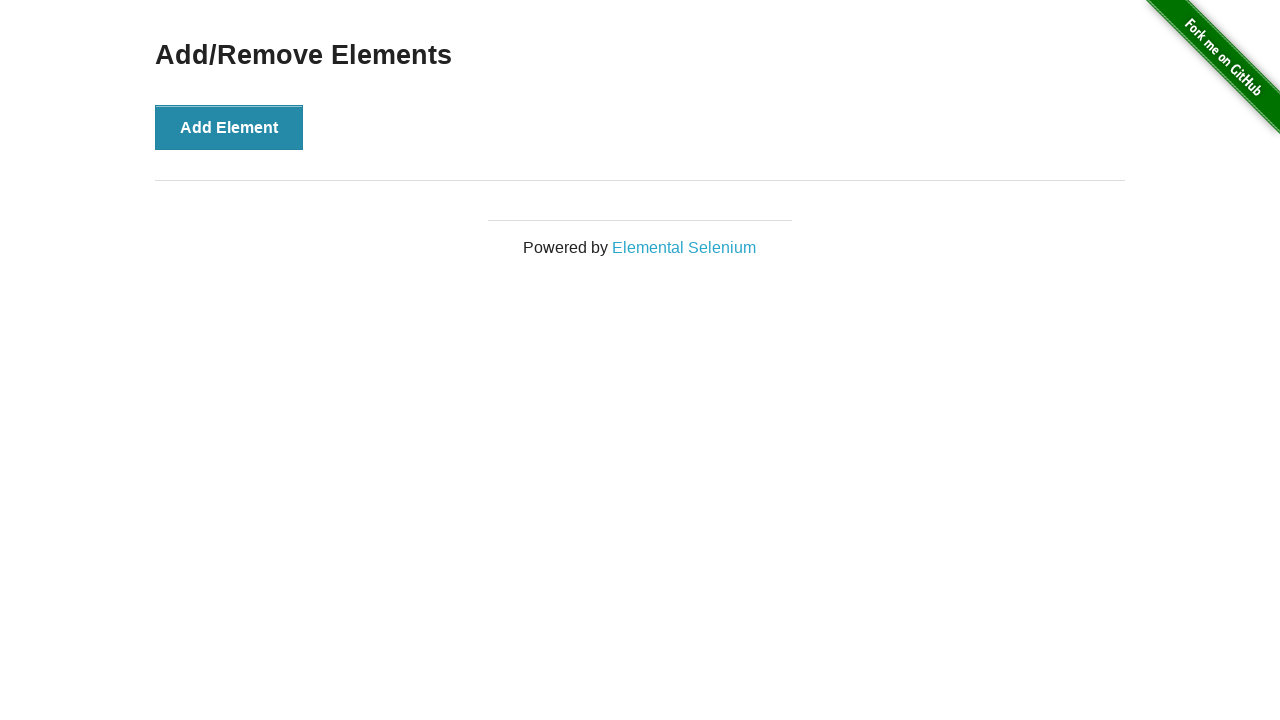

Verified that the delete button is no longer visible
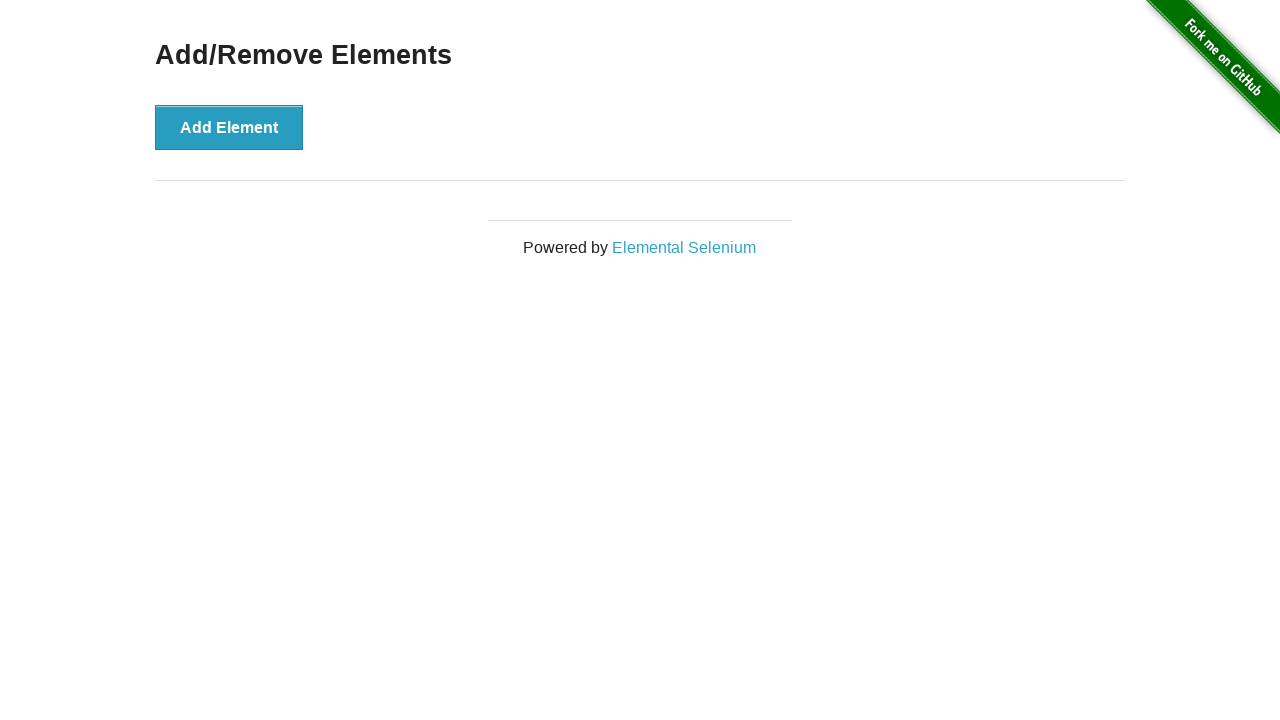

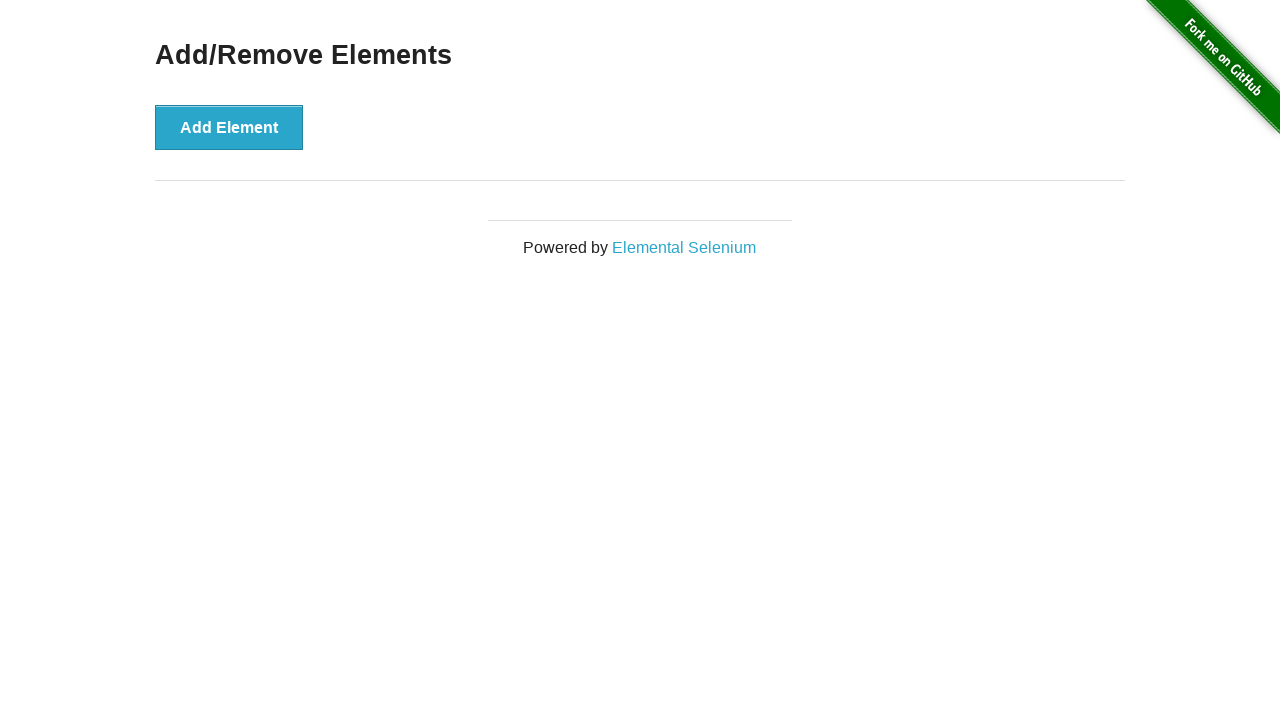